Tests JavaScript prompt alert functionality by clicking to open a prompt dialog, entering text into it, accepting it, and verifying the result is displayed on the page.

Starting URL: http://demo.automationtesting.in/Alerts.html

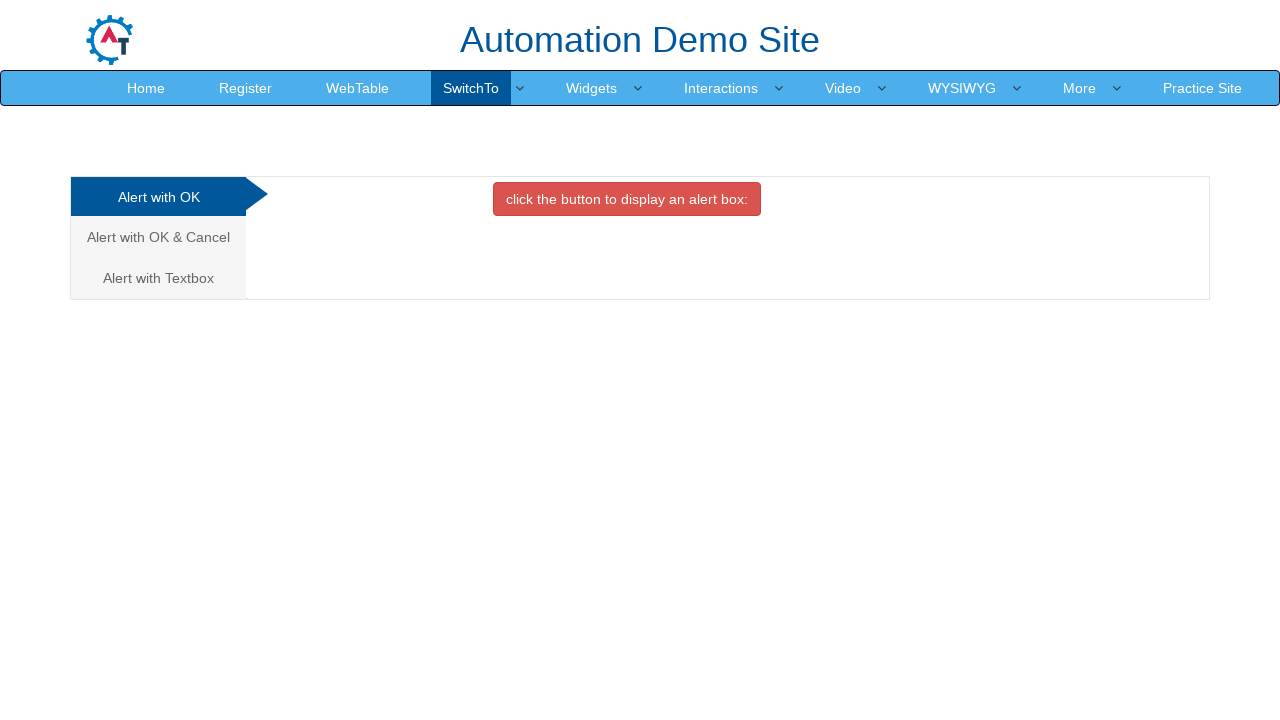

Clicked on 'Alert with Textbox' tab at (158, 278) on xpath=//a[text()='Alert with Textbox ']
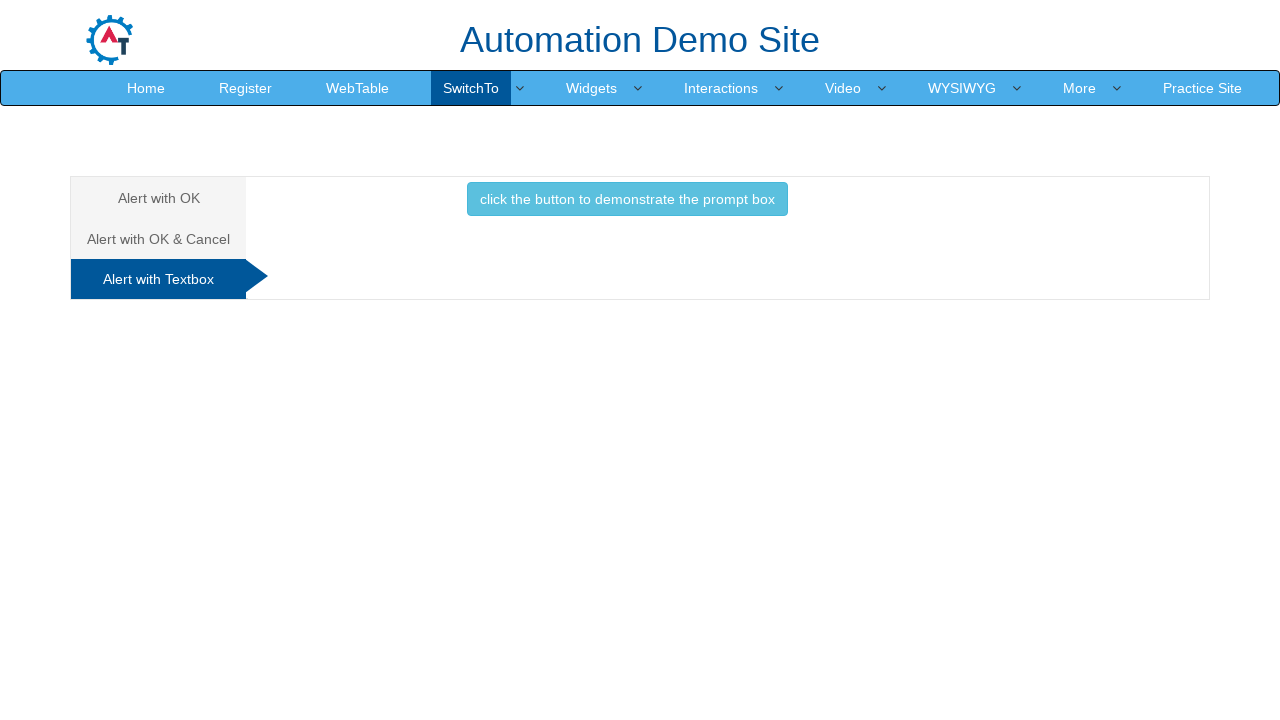

Set up dialog handler to accept prompt with text 'rakesh'
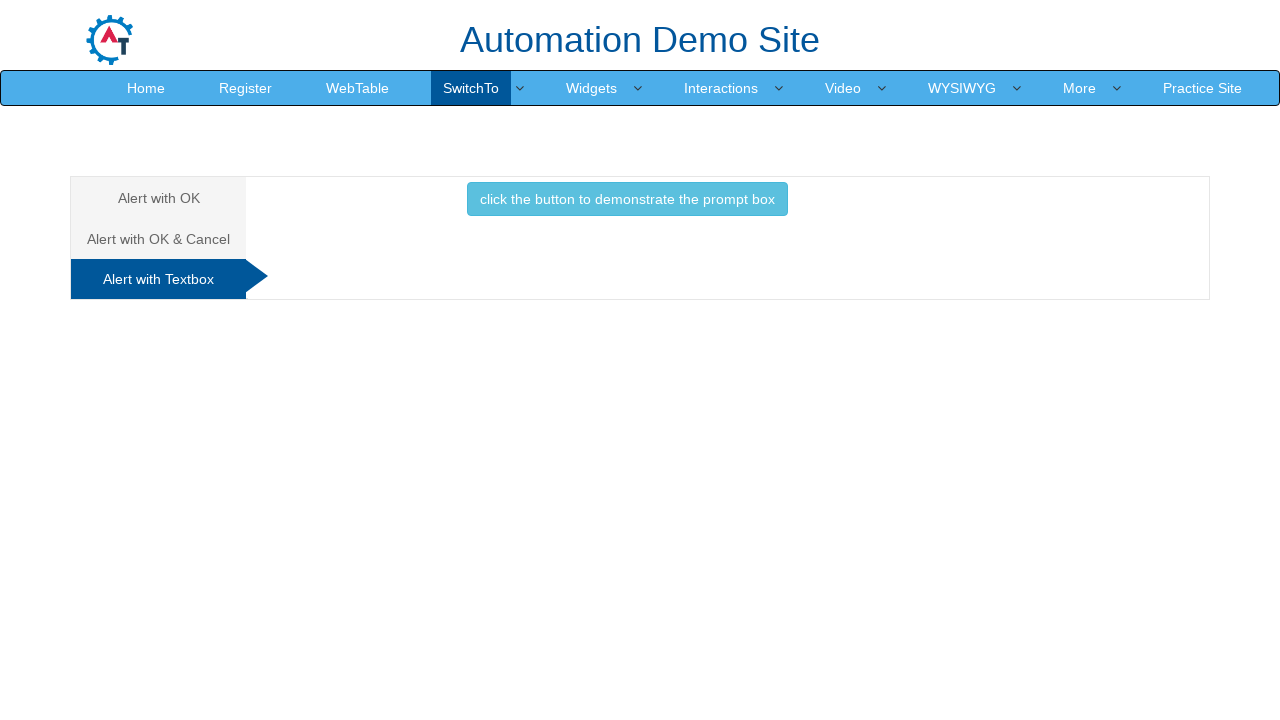

Clicked prompt button to trigger the prompt dialog at (627, 199) on xpath=//button[contains(text(),'prompt')]
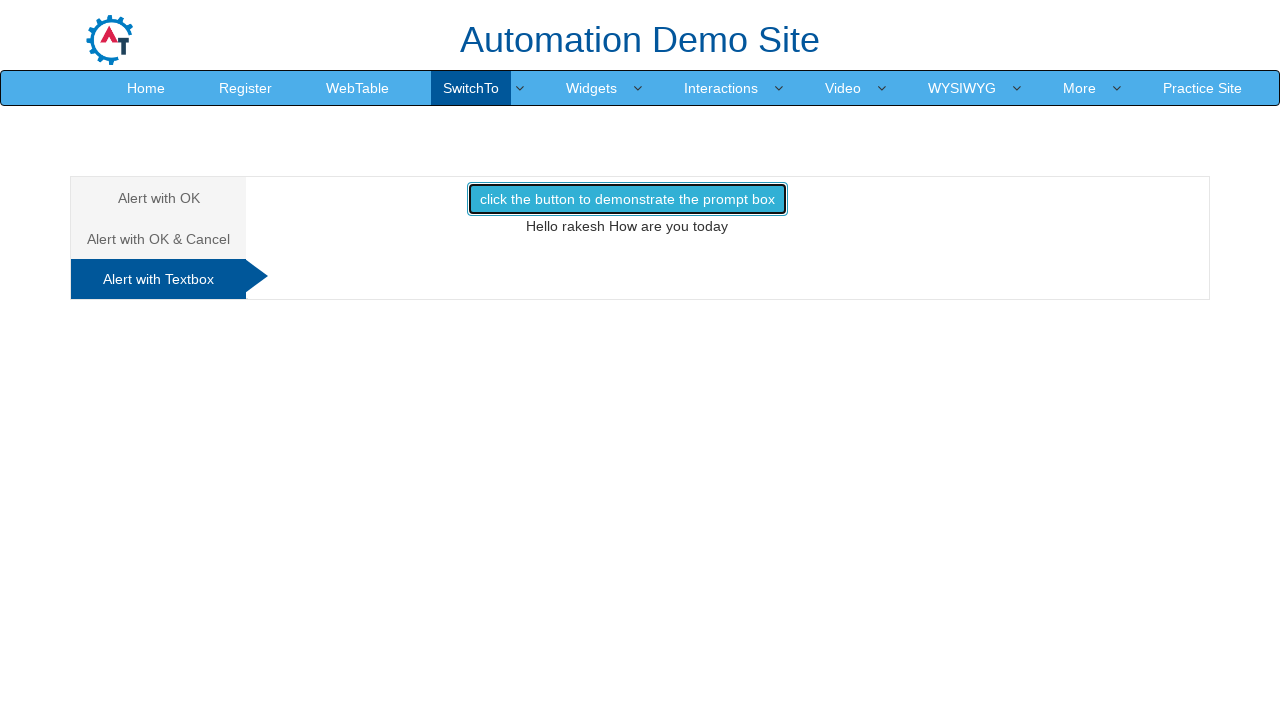

Result text appeared in #demo1 element
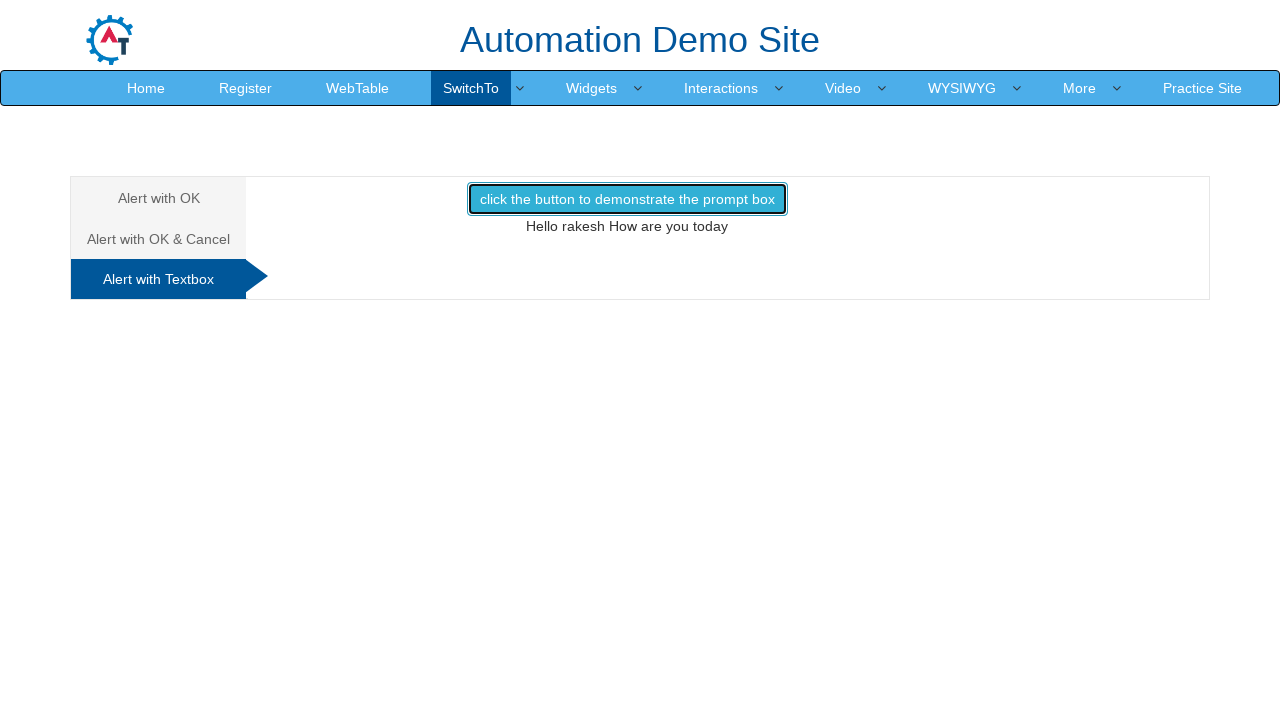

Retrieved result text from #demo1: 'Hello rakesh How are you today'
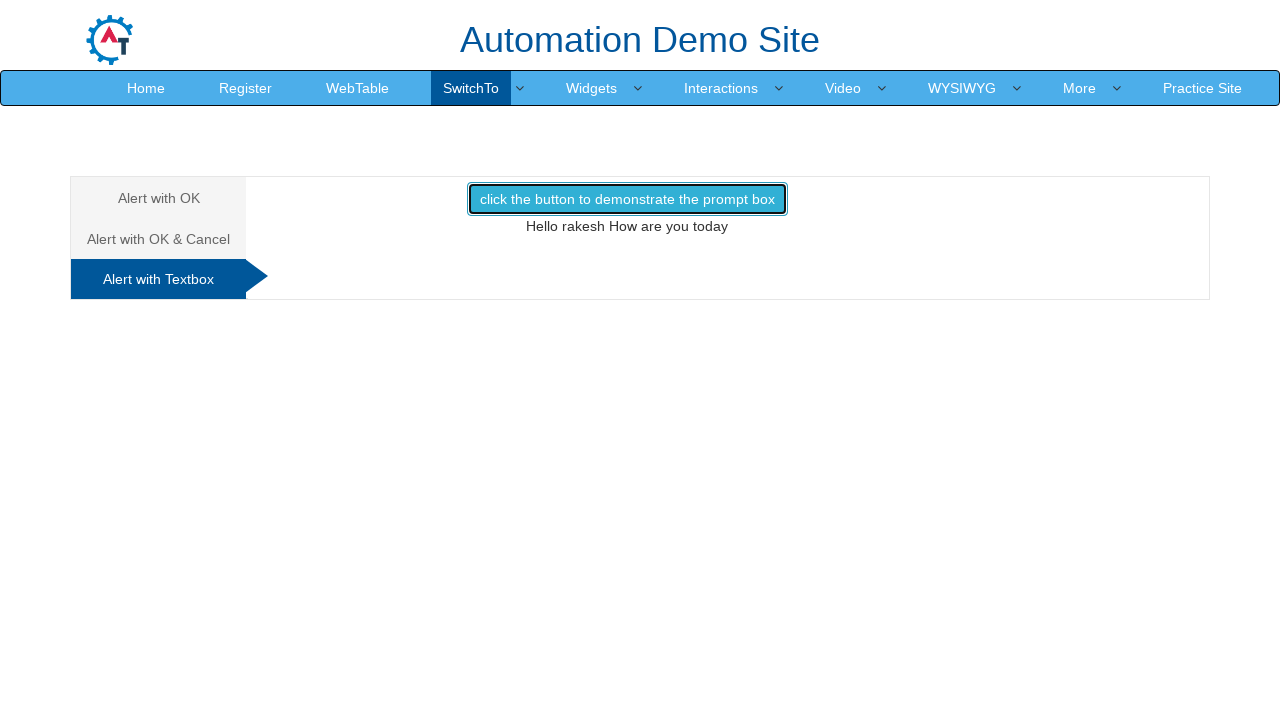

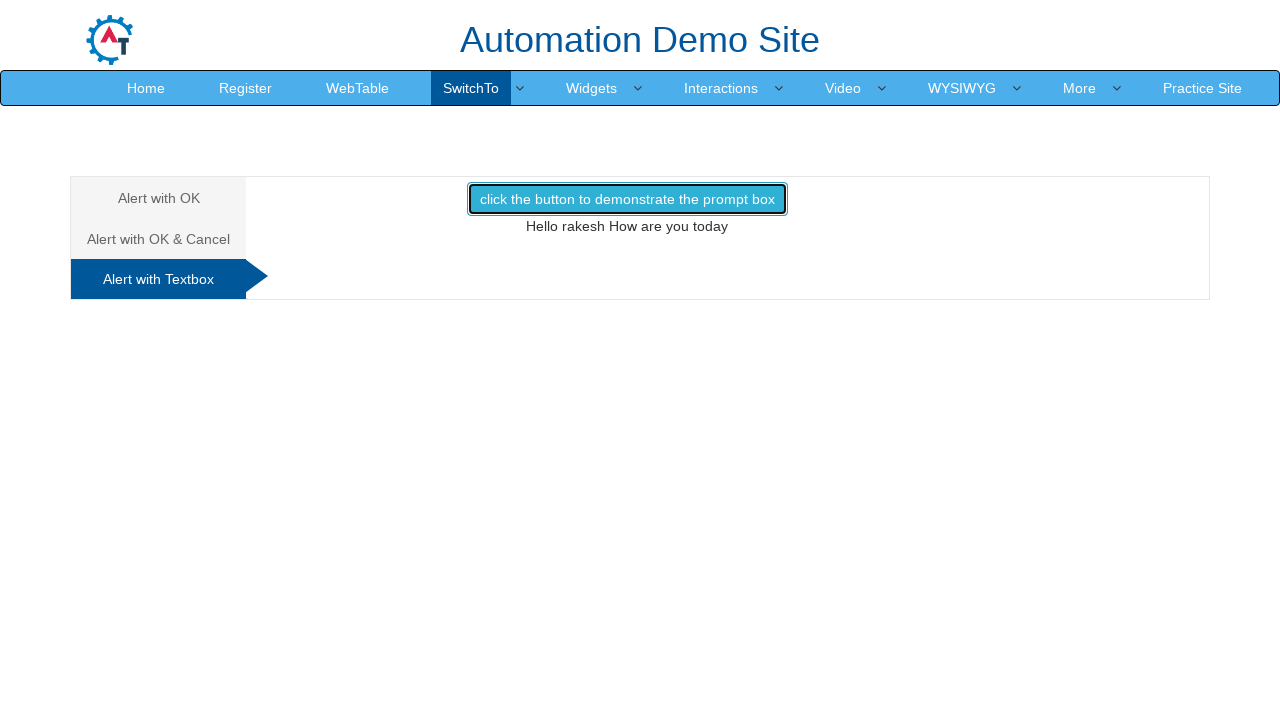